Tests various link functionalities including navigation, checking link destinations, verifying broken links, and counting total links on the page

Starting URL: https://www.leafground.com/link.xhtml

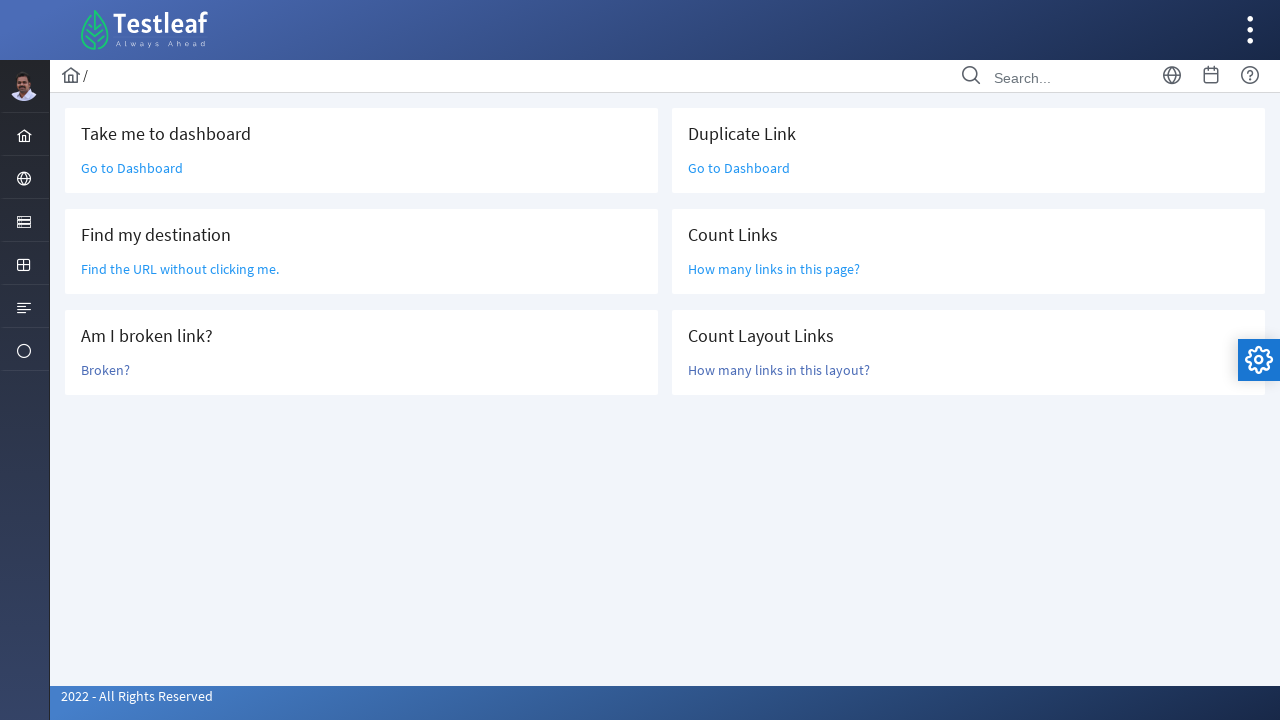

Clicked 'Go to Dashboard' link at (132, 168) on text=Go to Dashboard
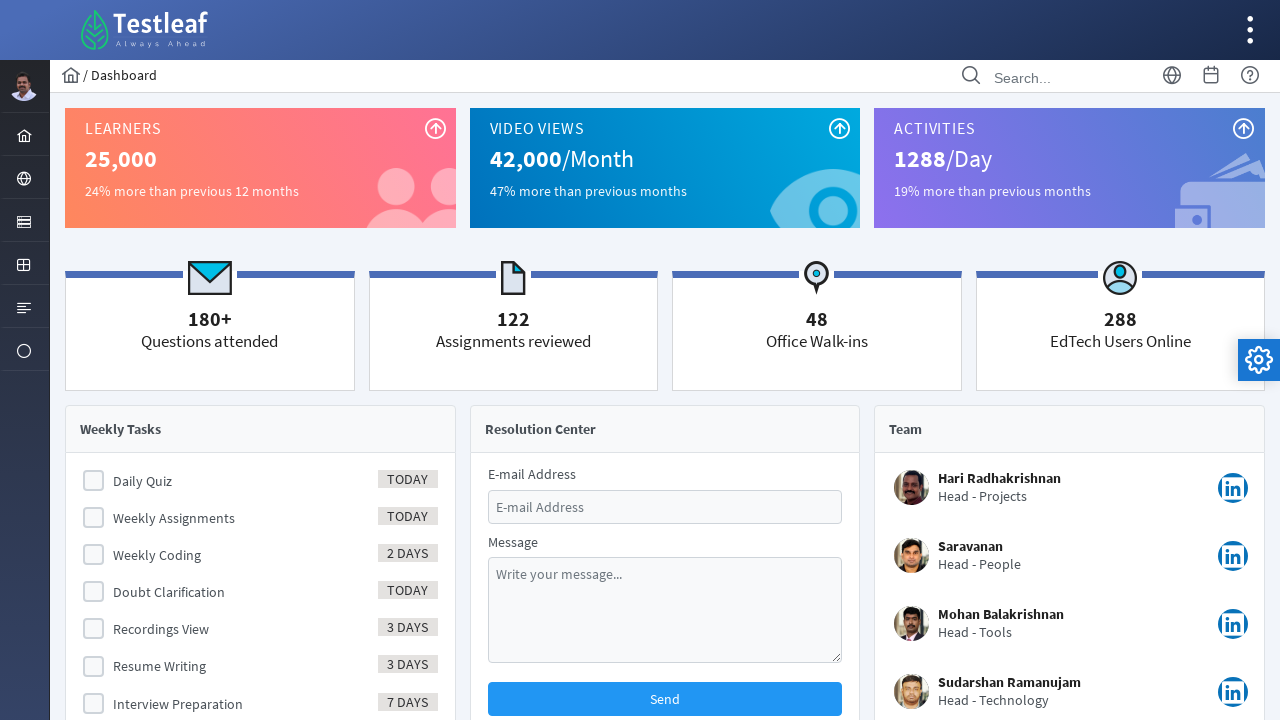

Navigated back to previous page
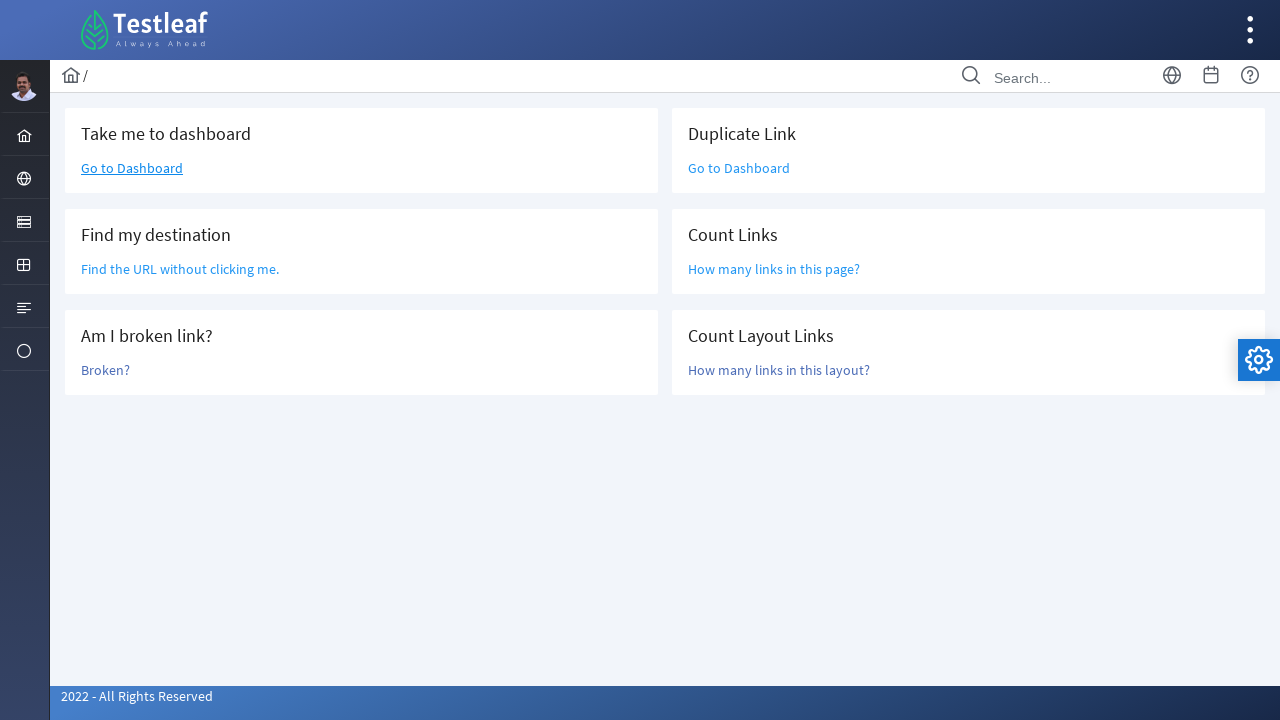

Located 'Find' link on the page
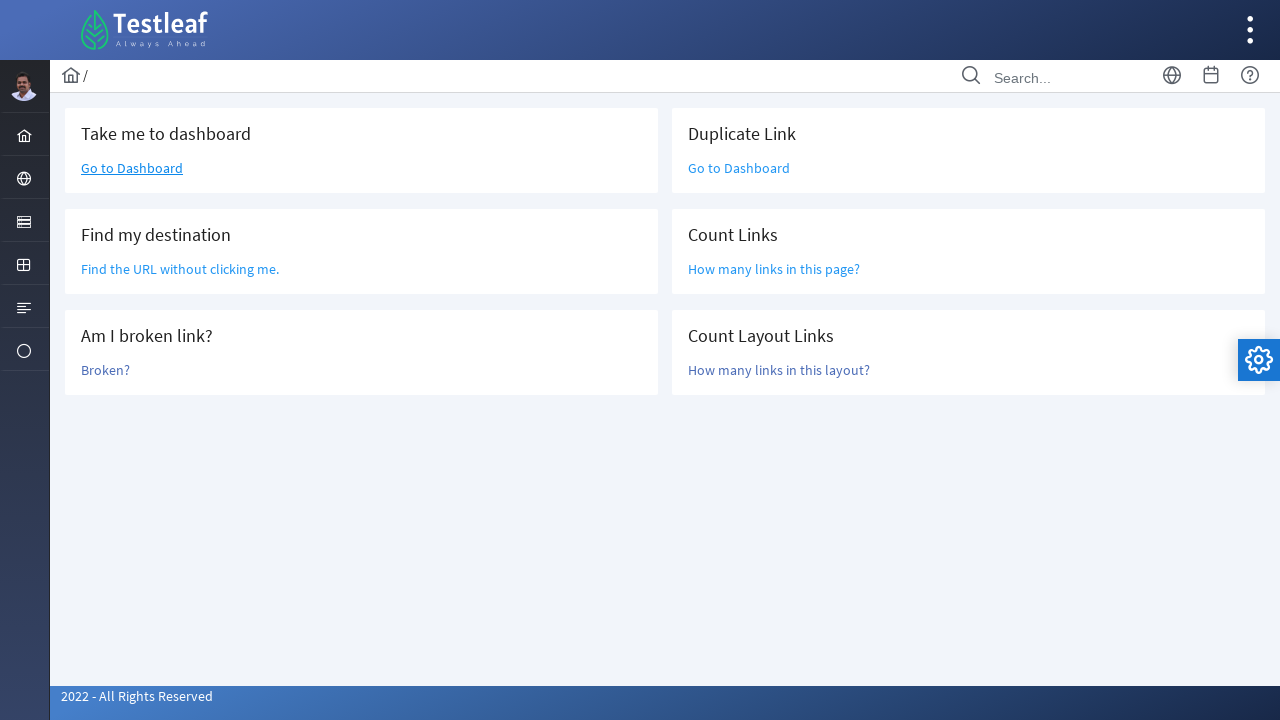

Retrieved href attribute from 'Find' link: /grid.xhtml
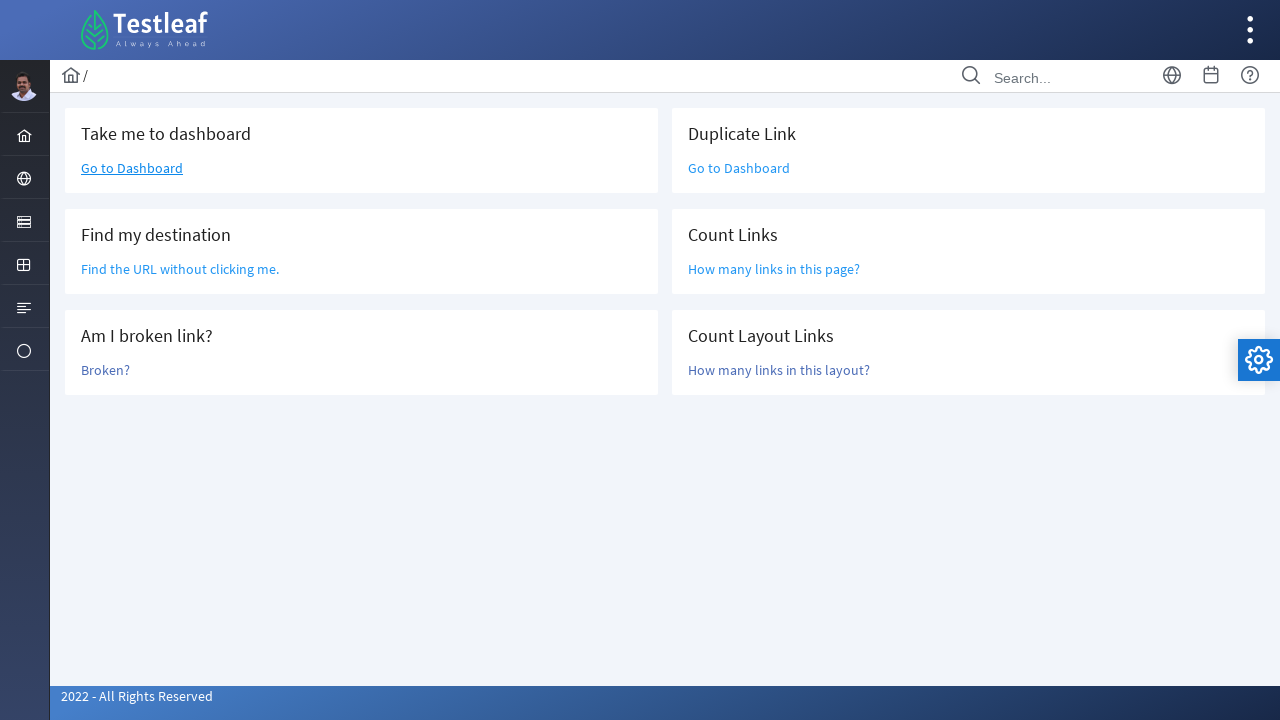

Clicked 'Broken?' link to check if it's broken at (106, 370) on text=Broken?
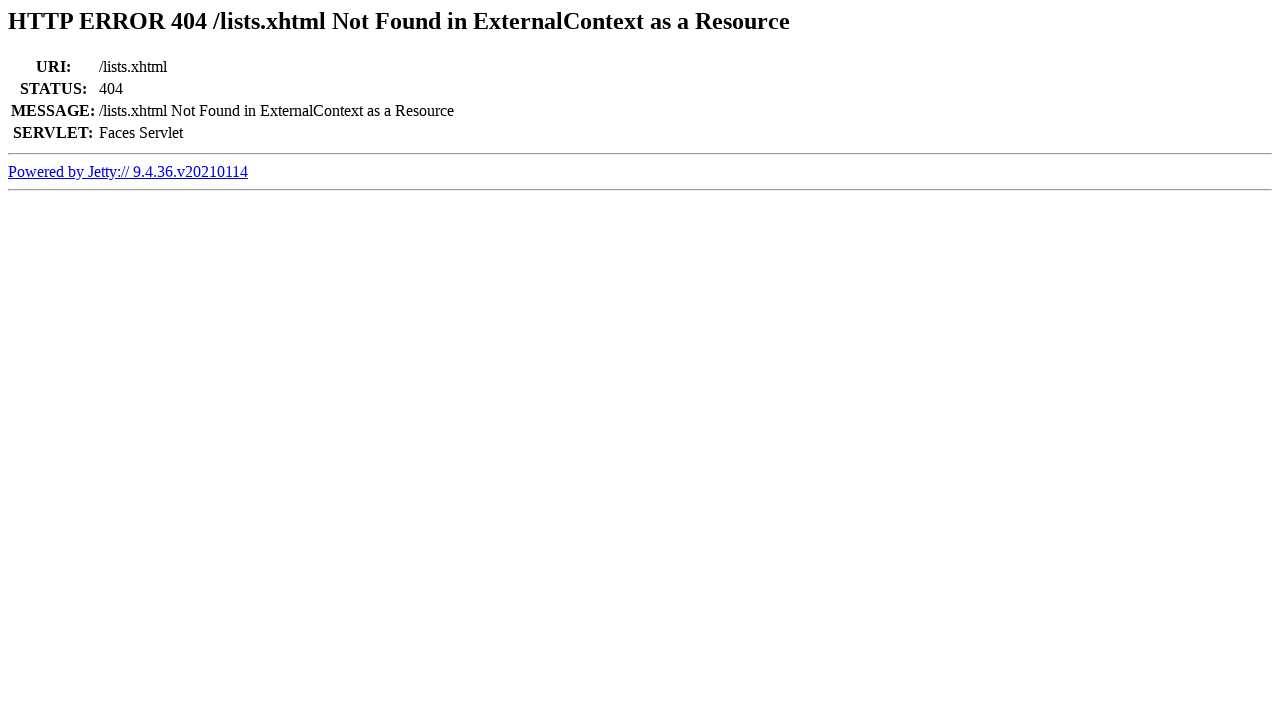

Retrieved page title: Error 404 /lists.xhtml Not Found in ExternalContext as a Resource
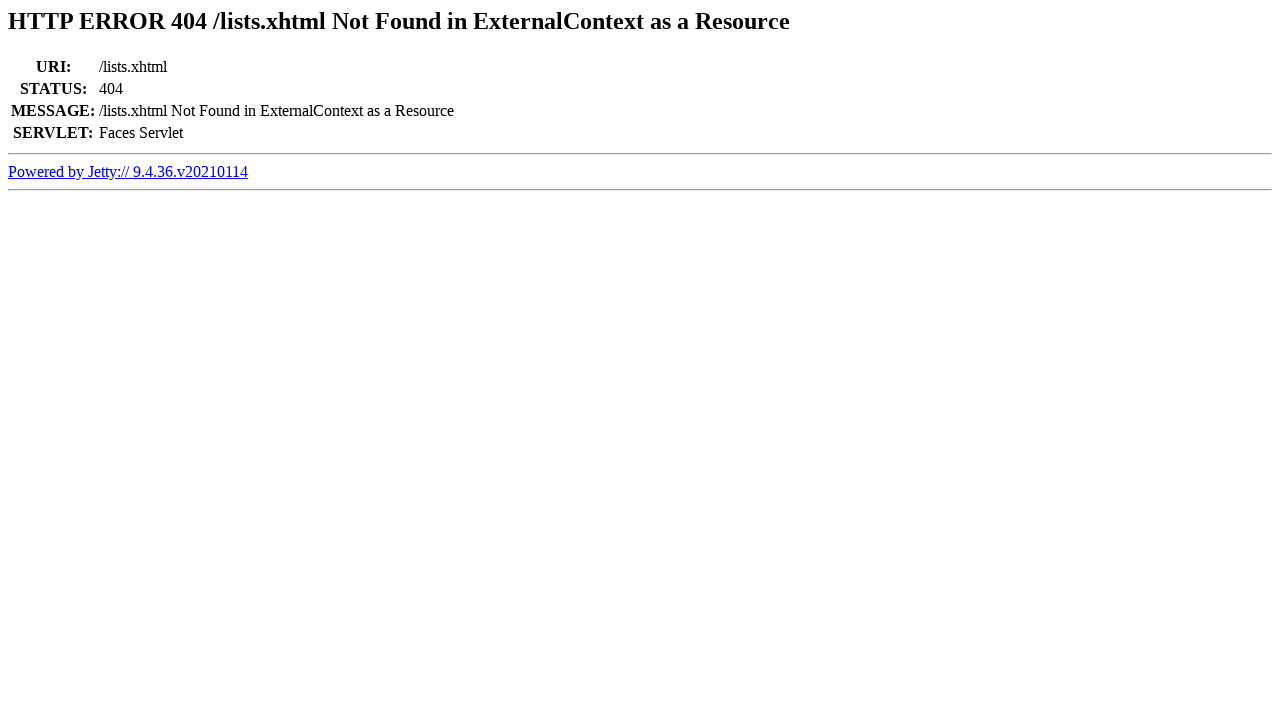

Confirmed link is broken - 404 detected in page title
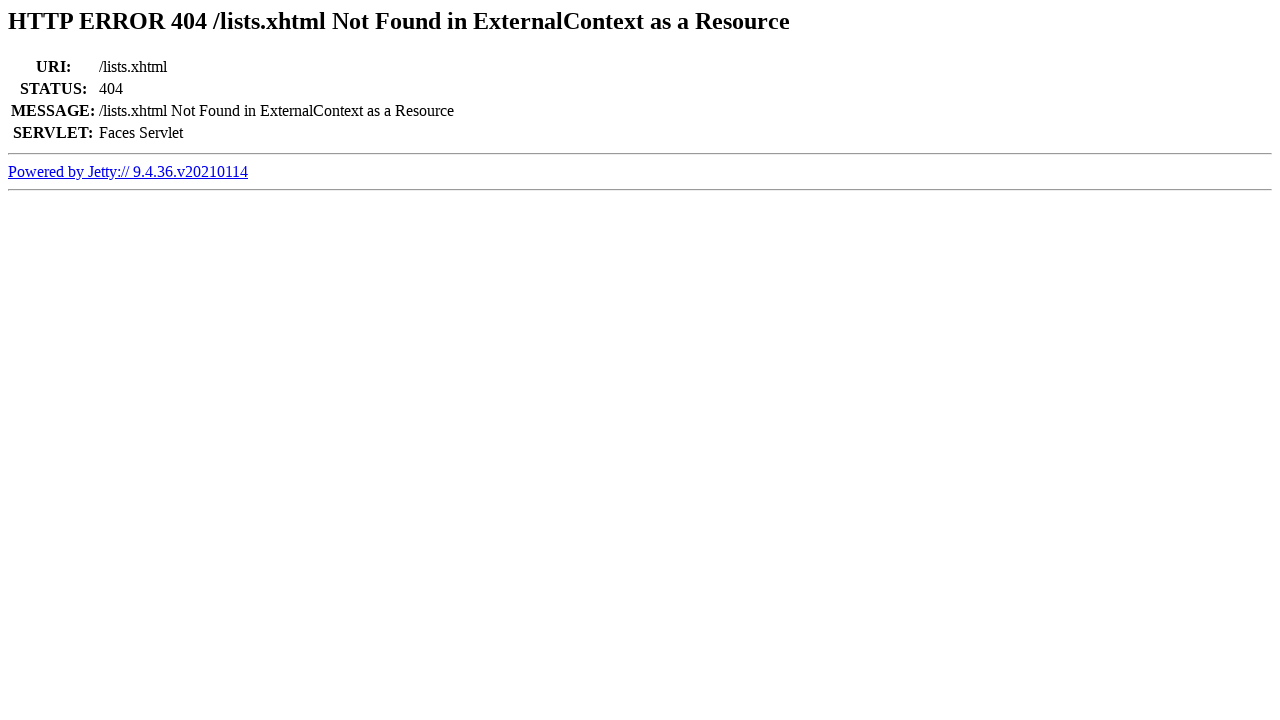

Navigated back from broken link check
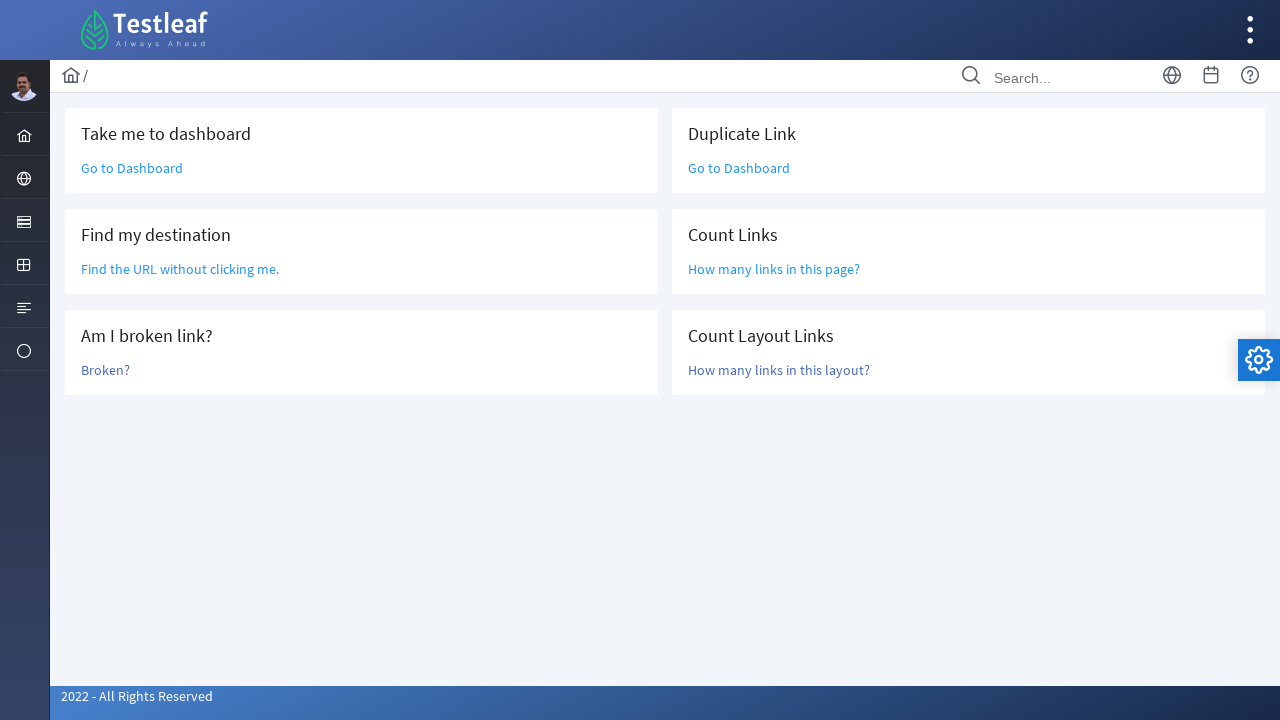

Clicked 'Go to Dashboard' link again at (132, 168) on text=Go to Dashboard
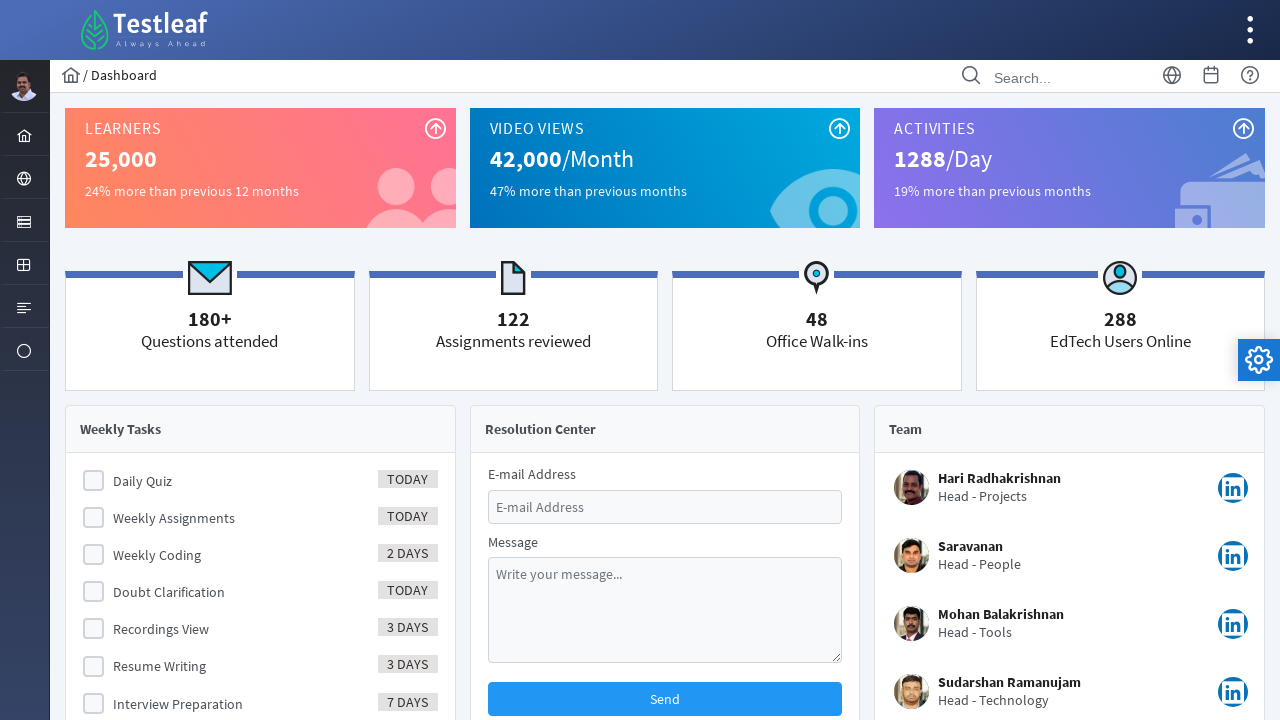

Navigated back to previous page again
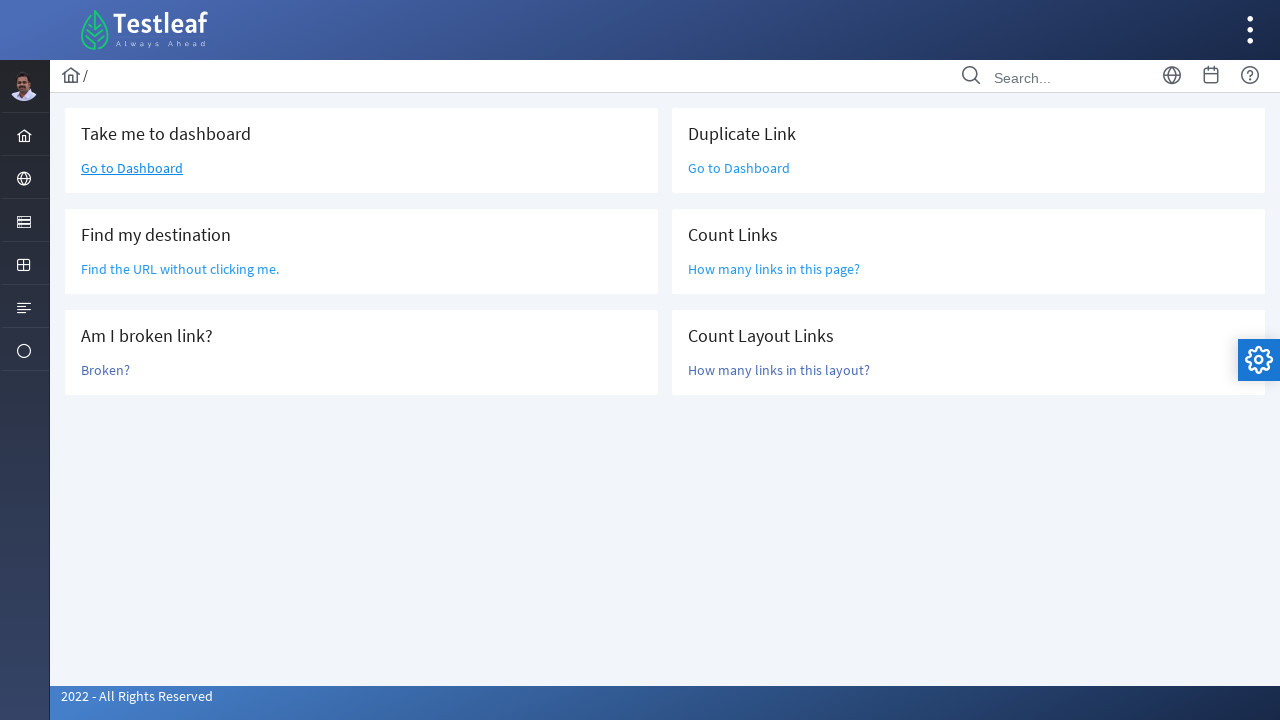

Counted total links on the page: 47
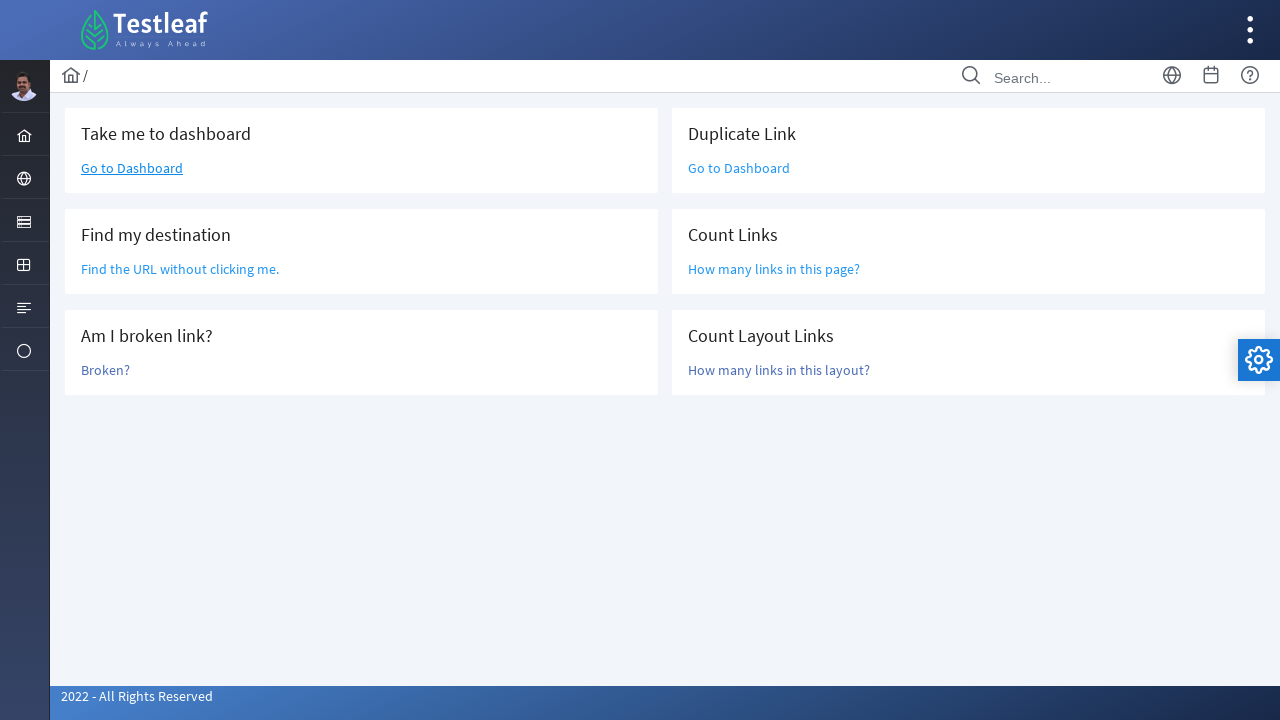

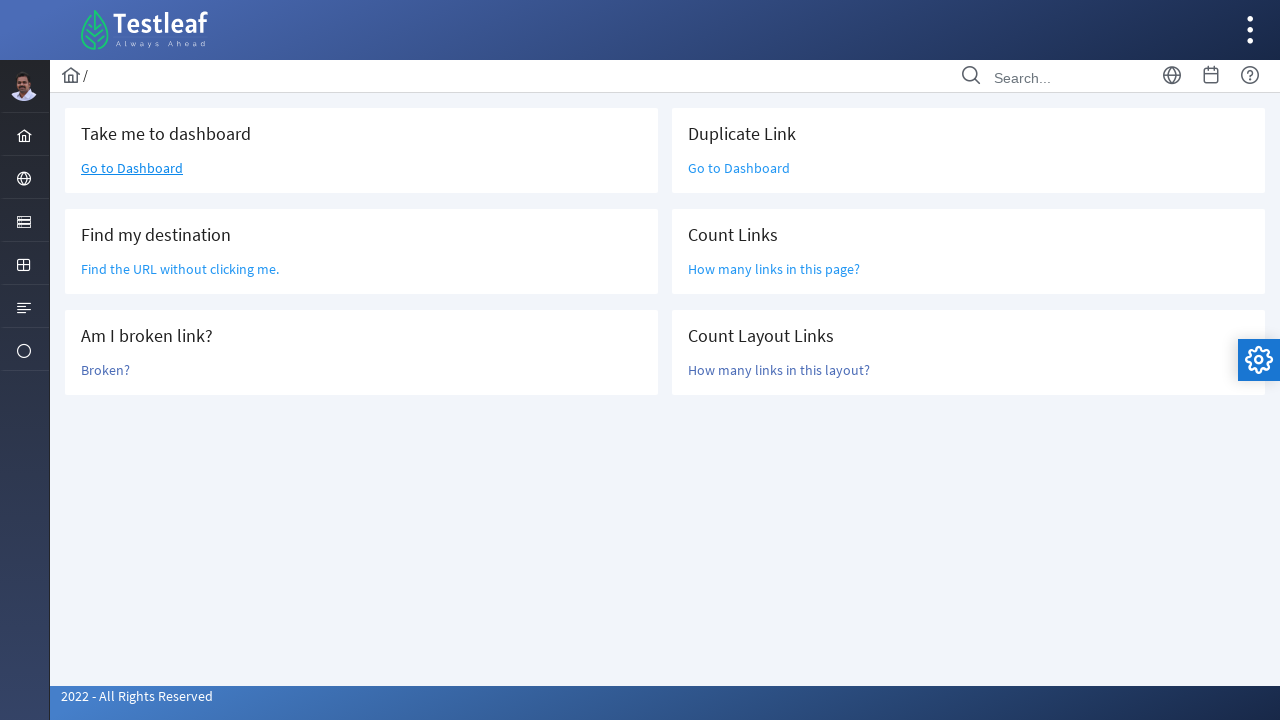